Navigates to the Lightning Maps website and waits for the strikes mini image element to become visible on the page.

Starting URL: http://www.lightningmaps.org

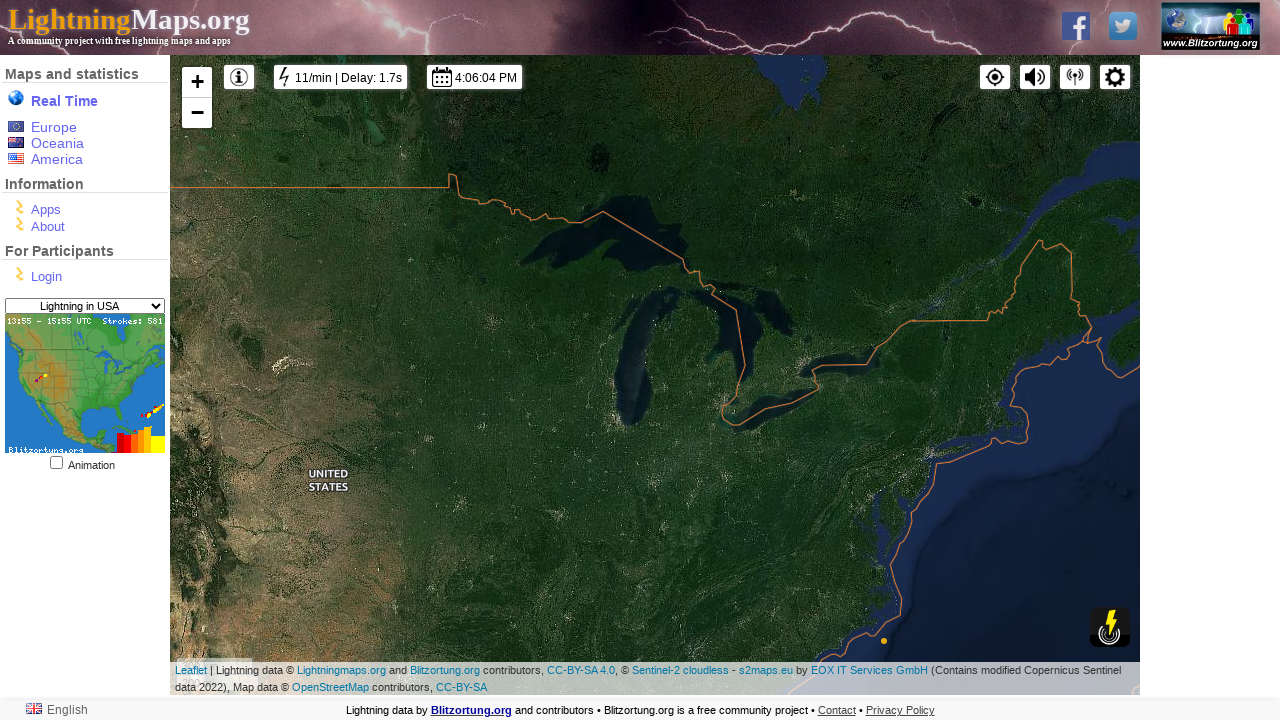

Navigated to Lightning Maps website
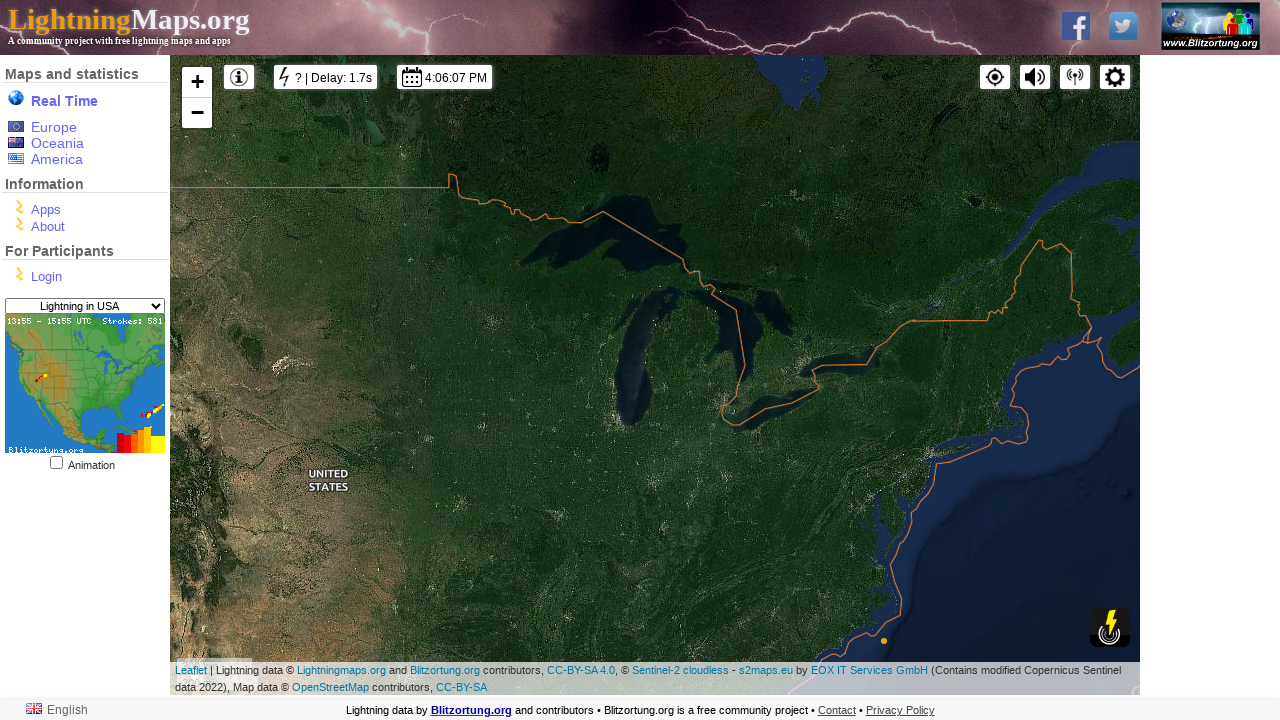

Strikes mini image element became visible
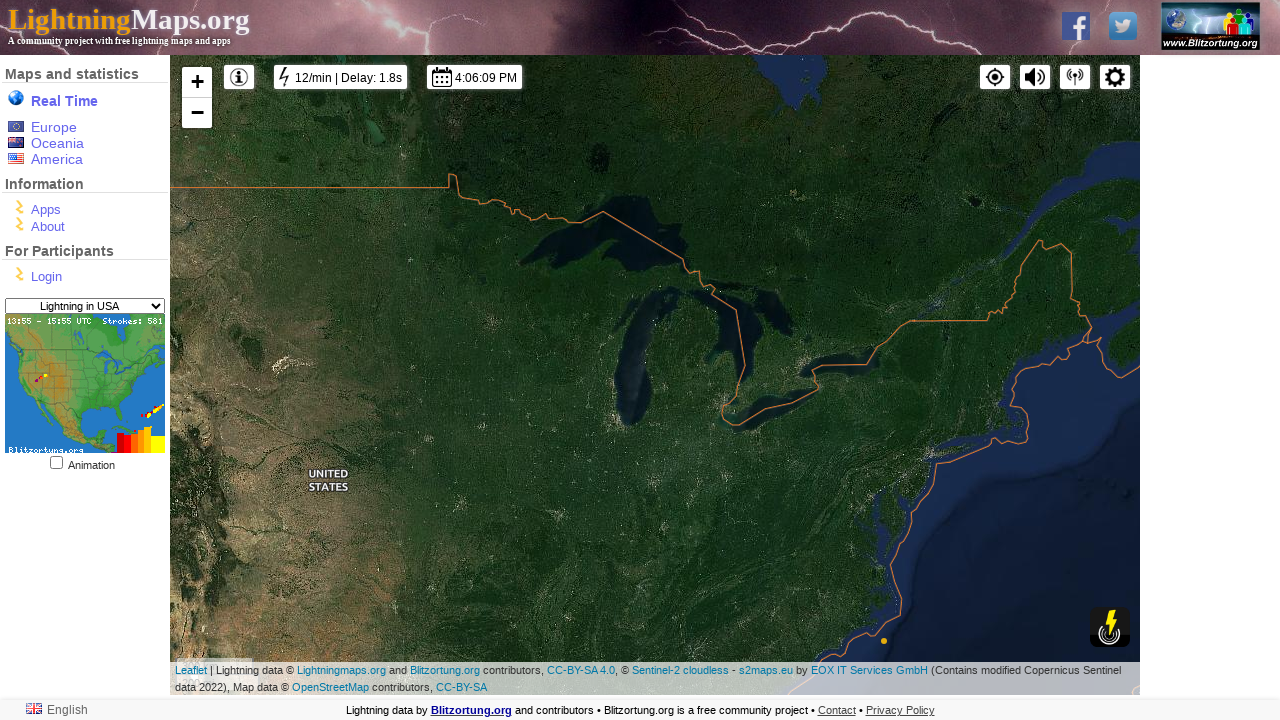

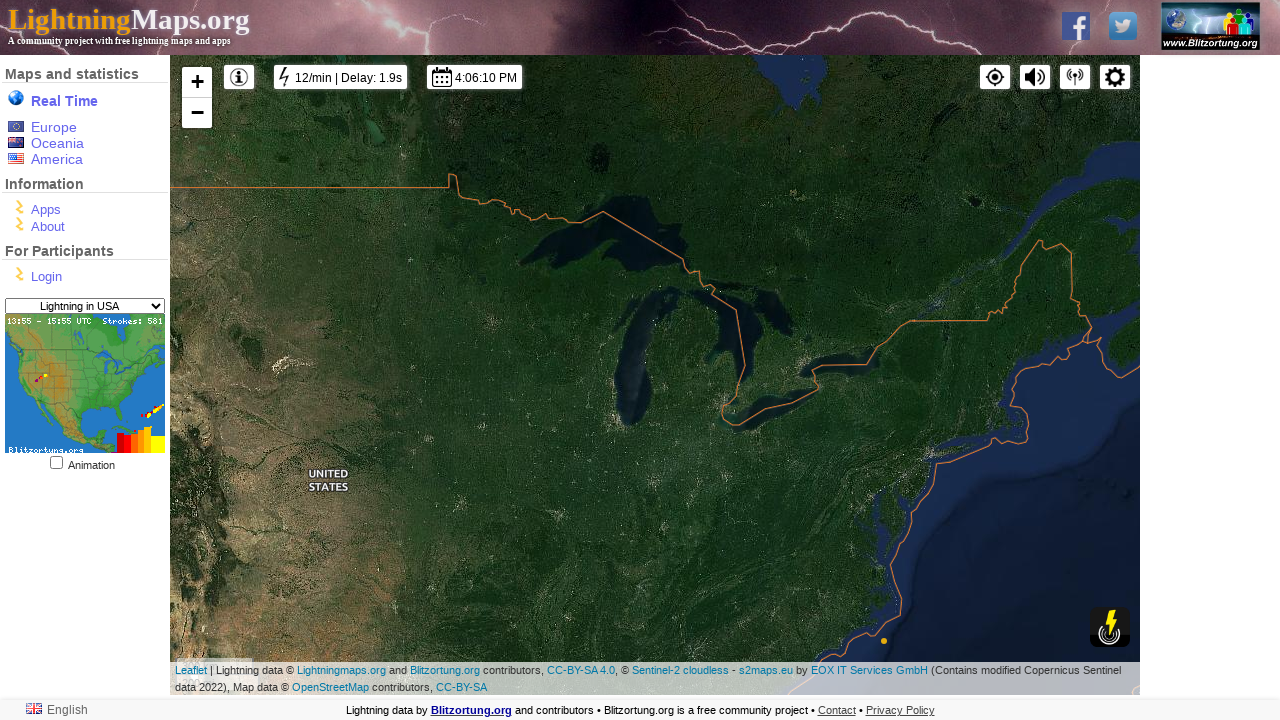